Tests an e-commerce shopping flow by adding specific vegetables (Cucumber, Broccoli, Beans, Tomato) to cart, proceeding to checkout, and applying a promo code to verify discount functionality.

Starting URL: https://rahulshettyacademy.com/seleniumPractise

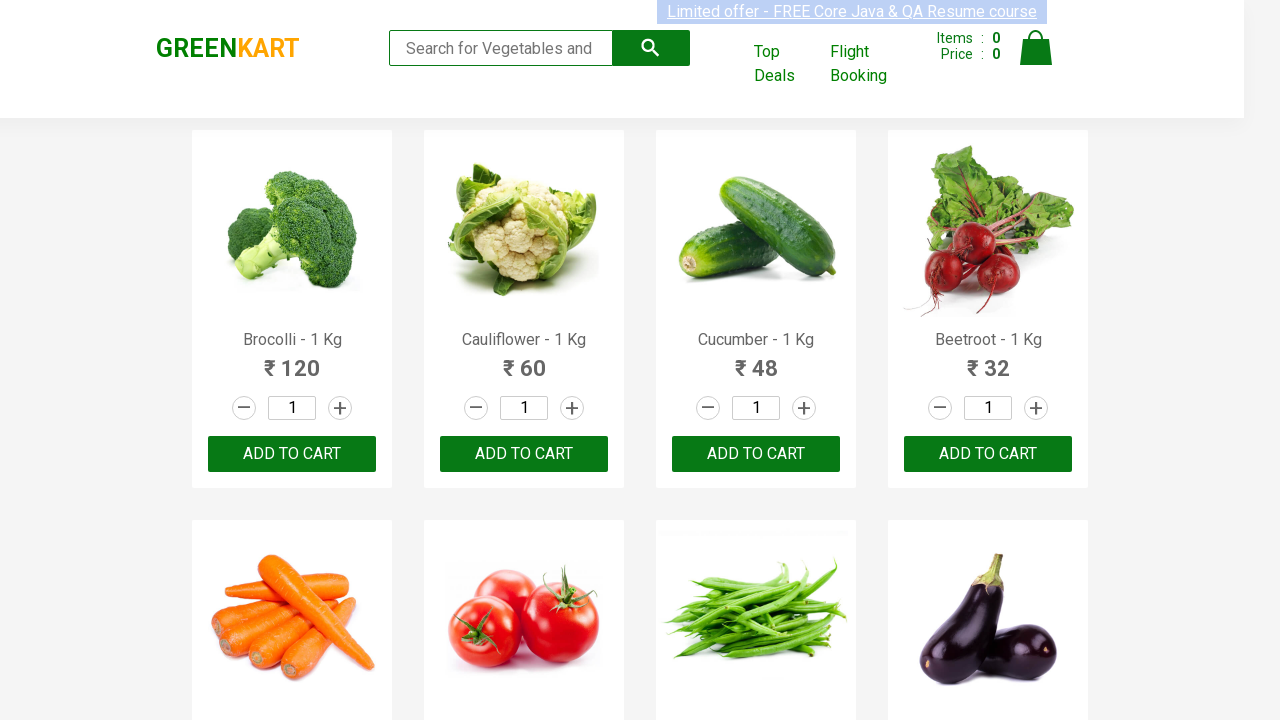

Products loaded on the page
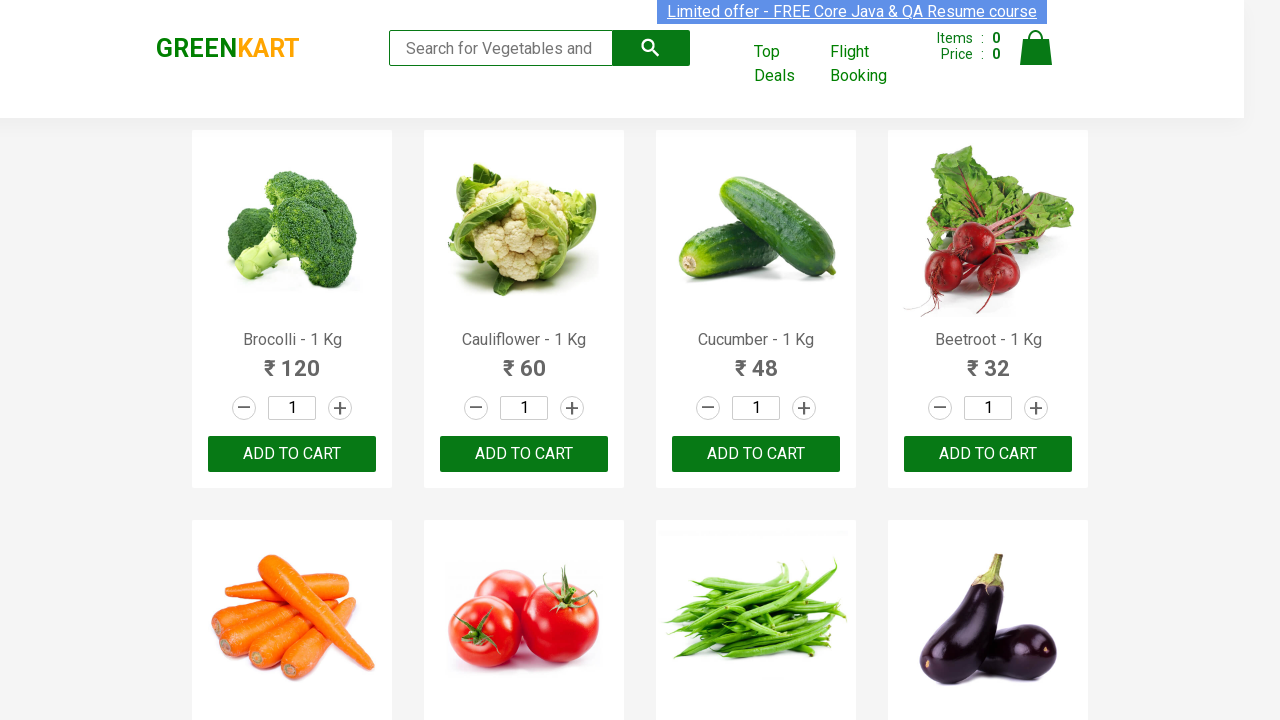

Retrieved all product name elements
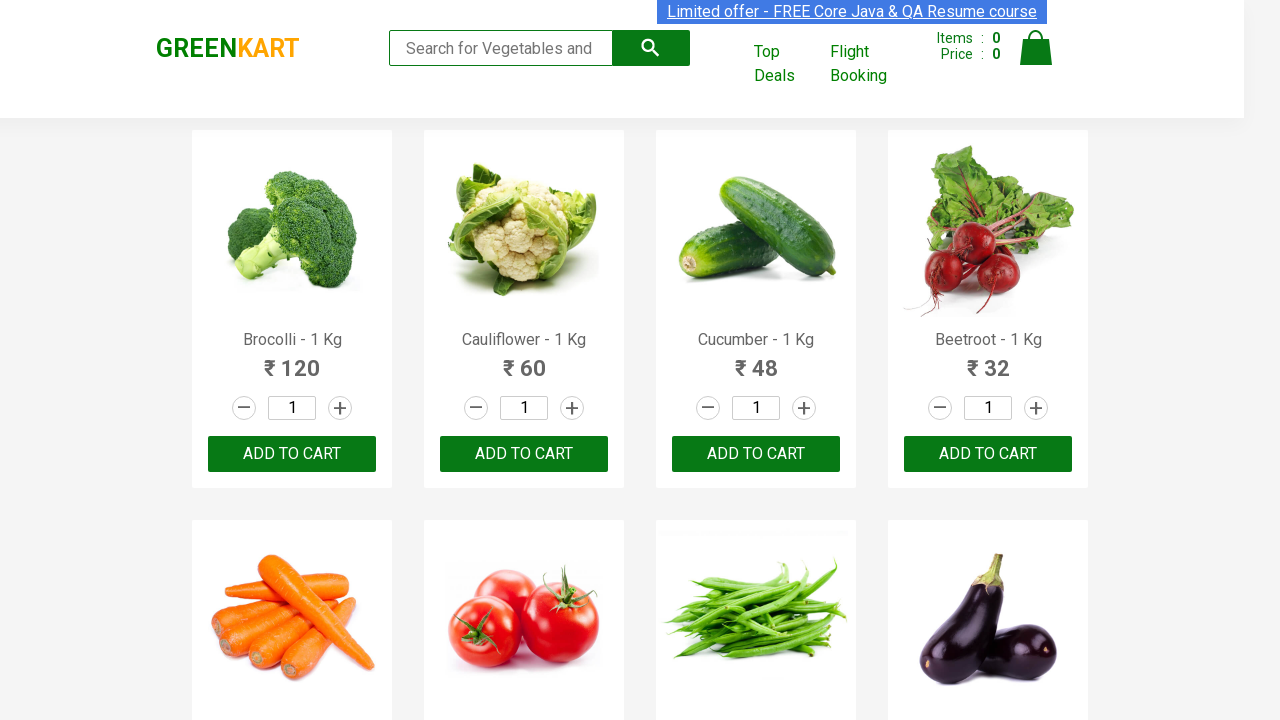

Retrieved all add to cart buttons
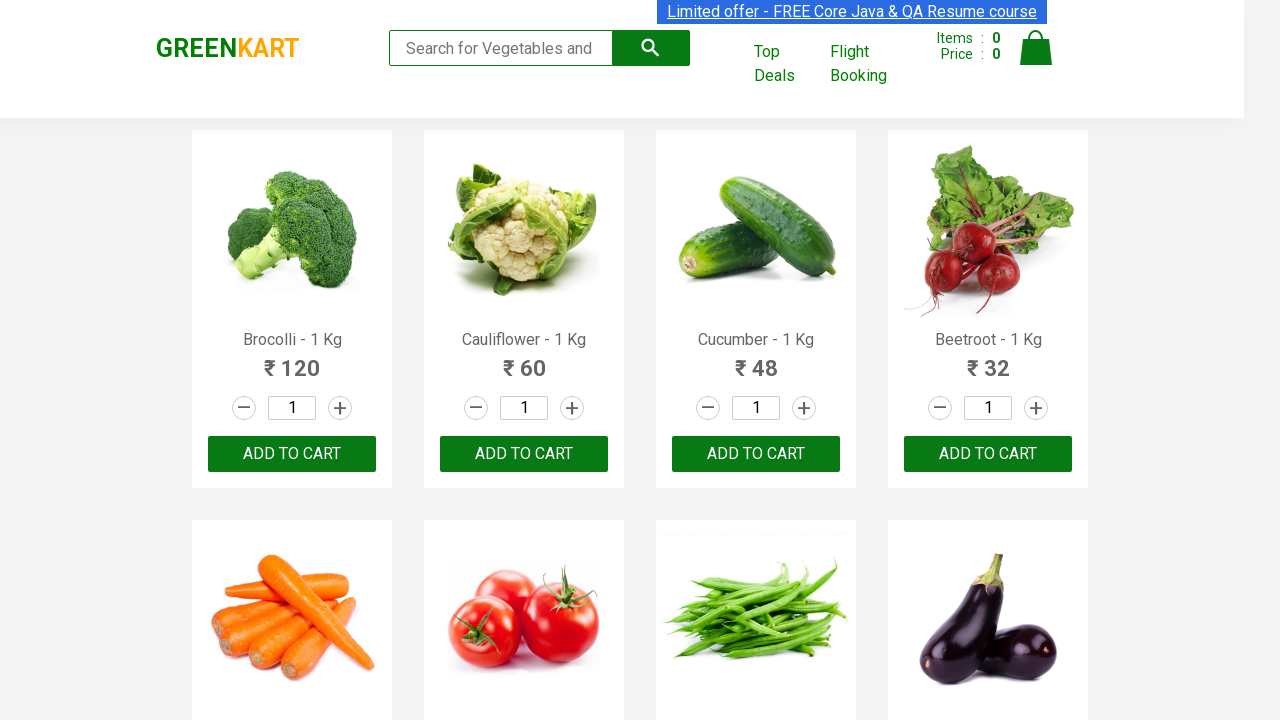

Added Brocolli to cart at (292, 454) on div.product-action button >> nth=0
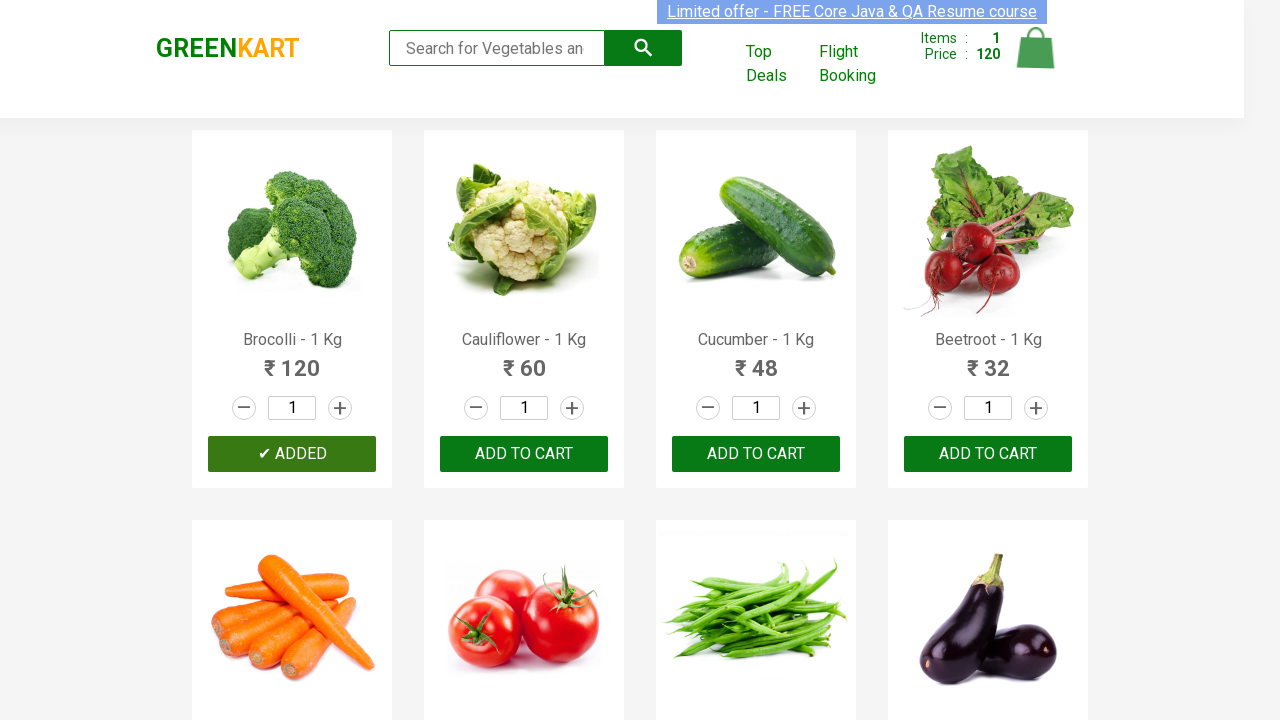

Waited for cart to update
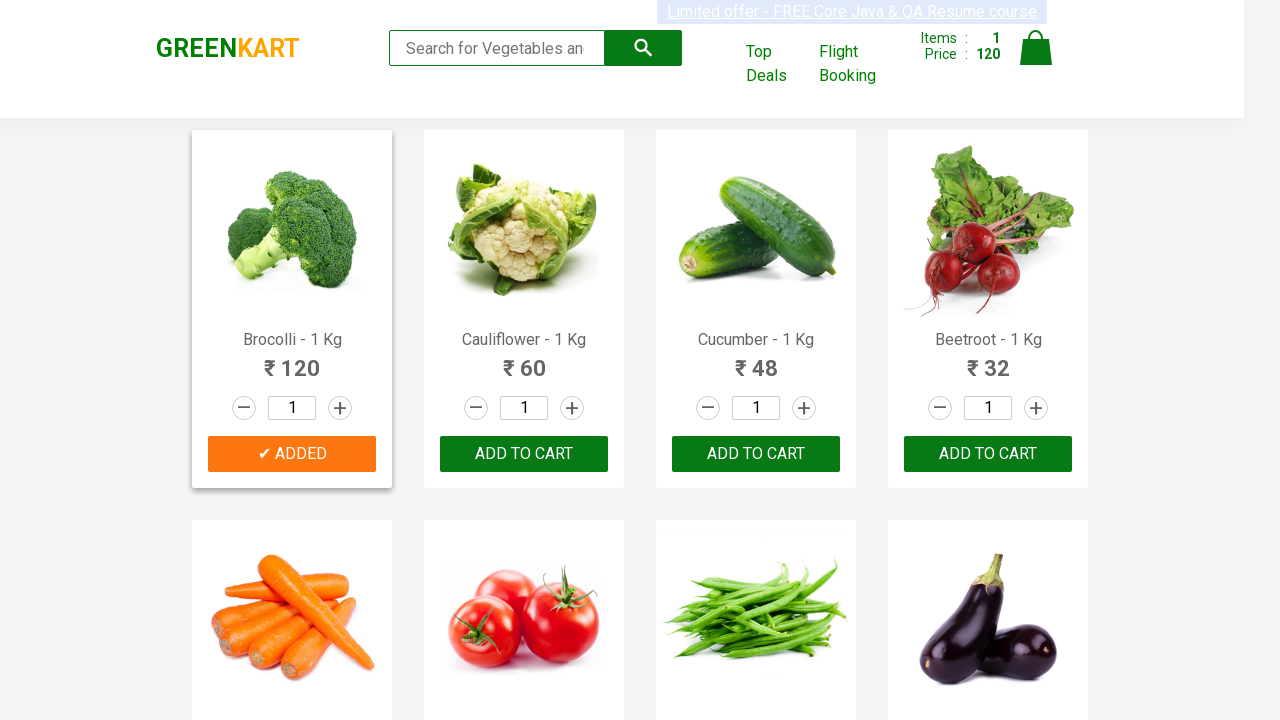

Added Cucumber to cart at (756, 454) on div.product-action button >> nth=2
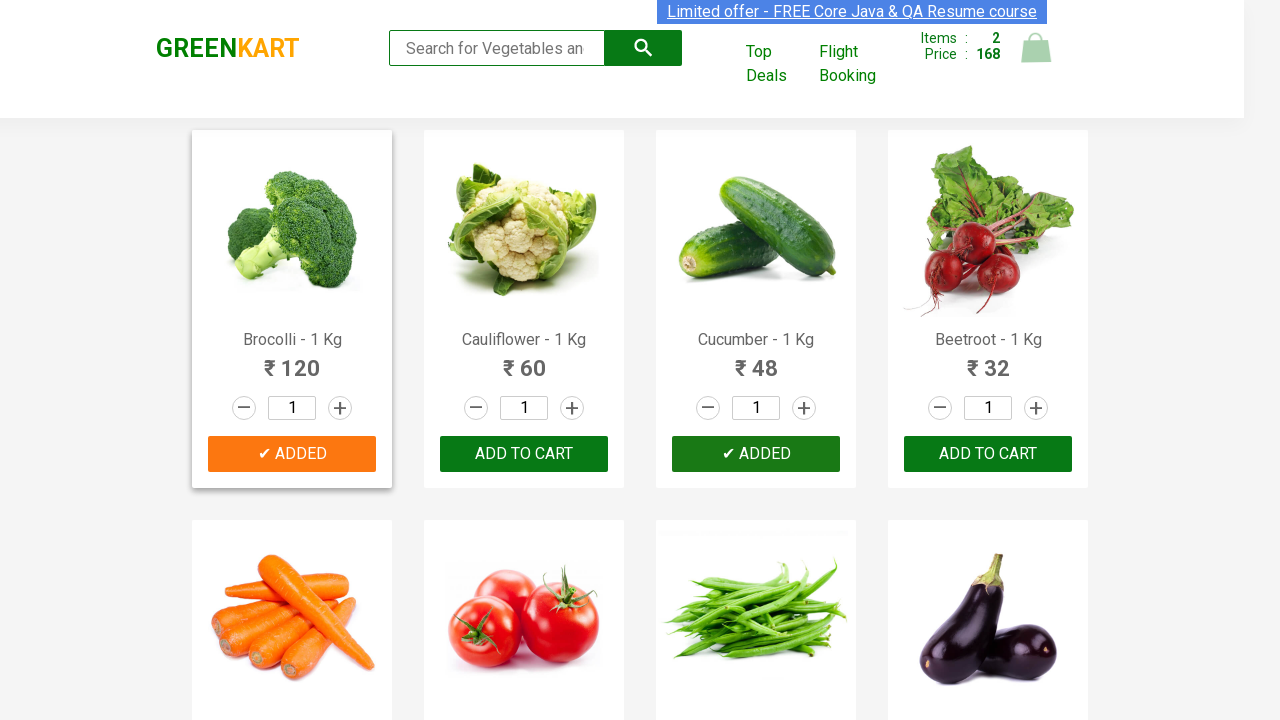

Waited for cart to update
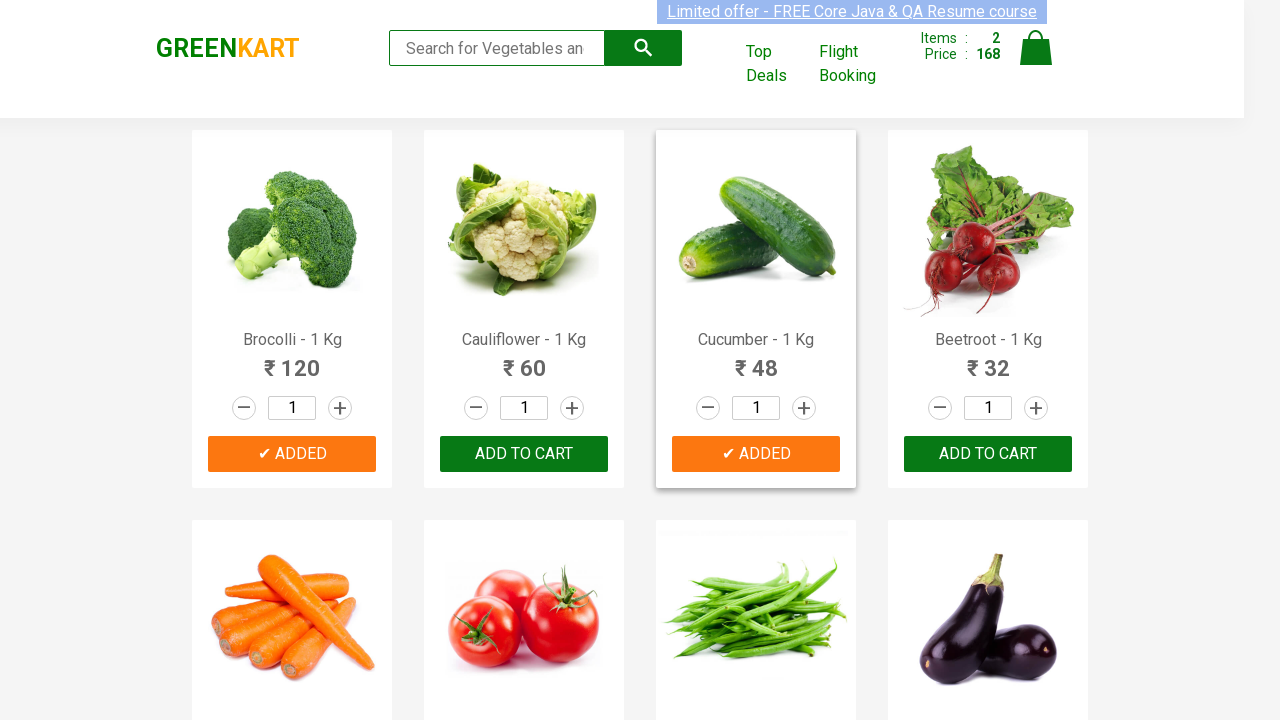

Added Tomato to cart at (524, 360) on div.product-action button >> nth=5
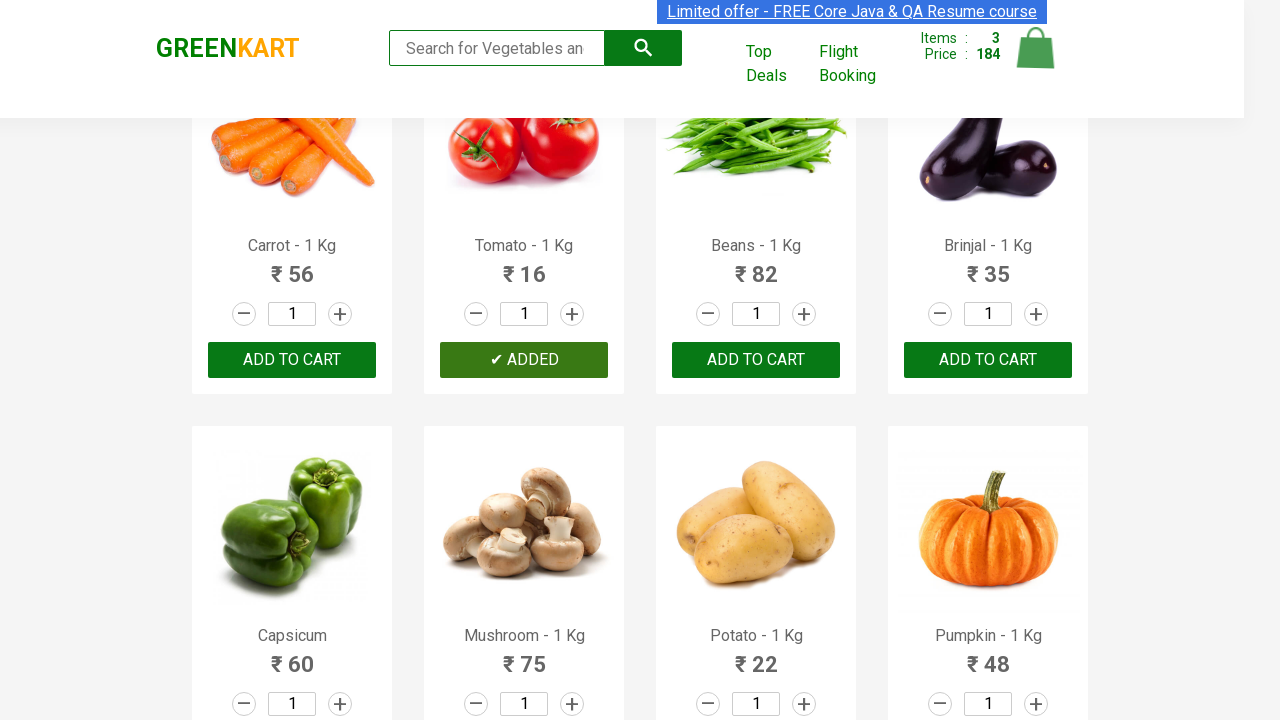

Waited for cart to update
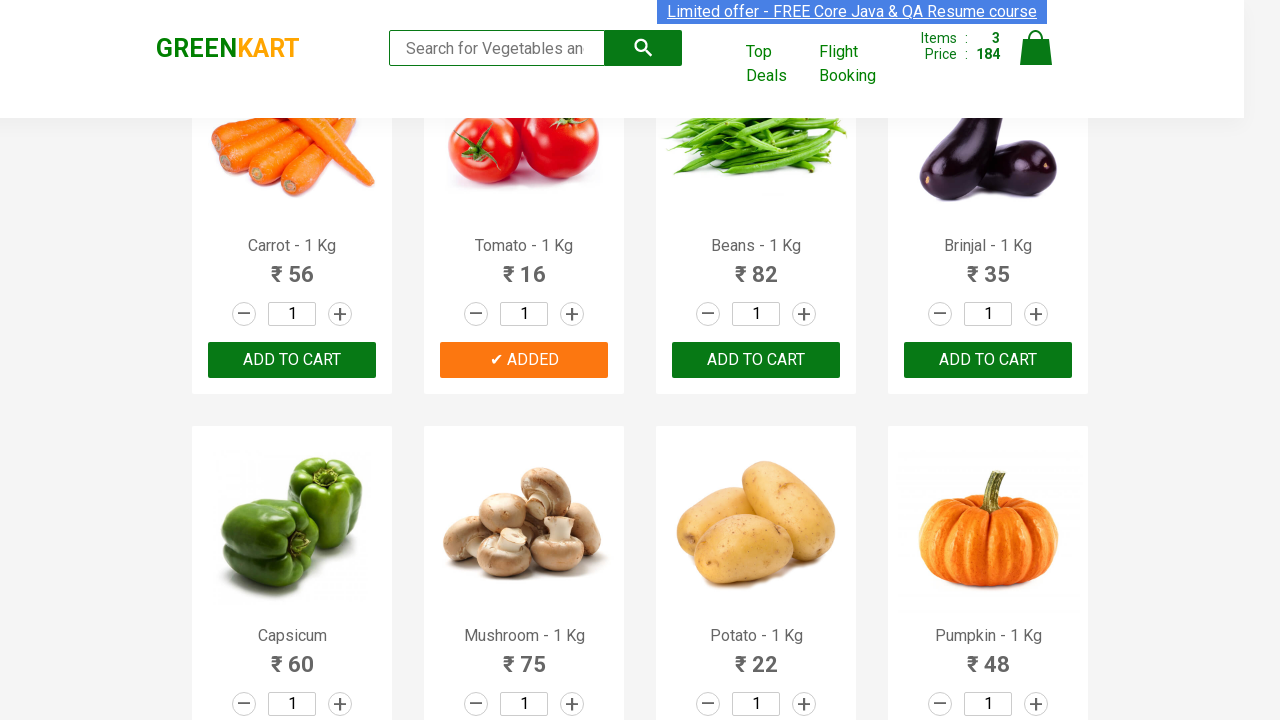

Added Beans to cart at (756, 360) on div.product-action button >> nth=6
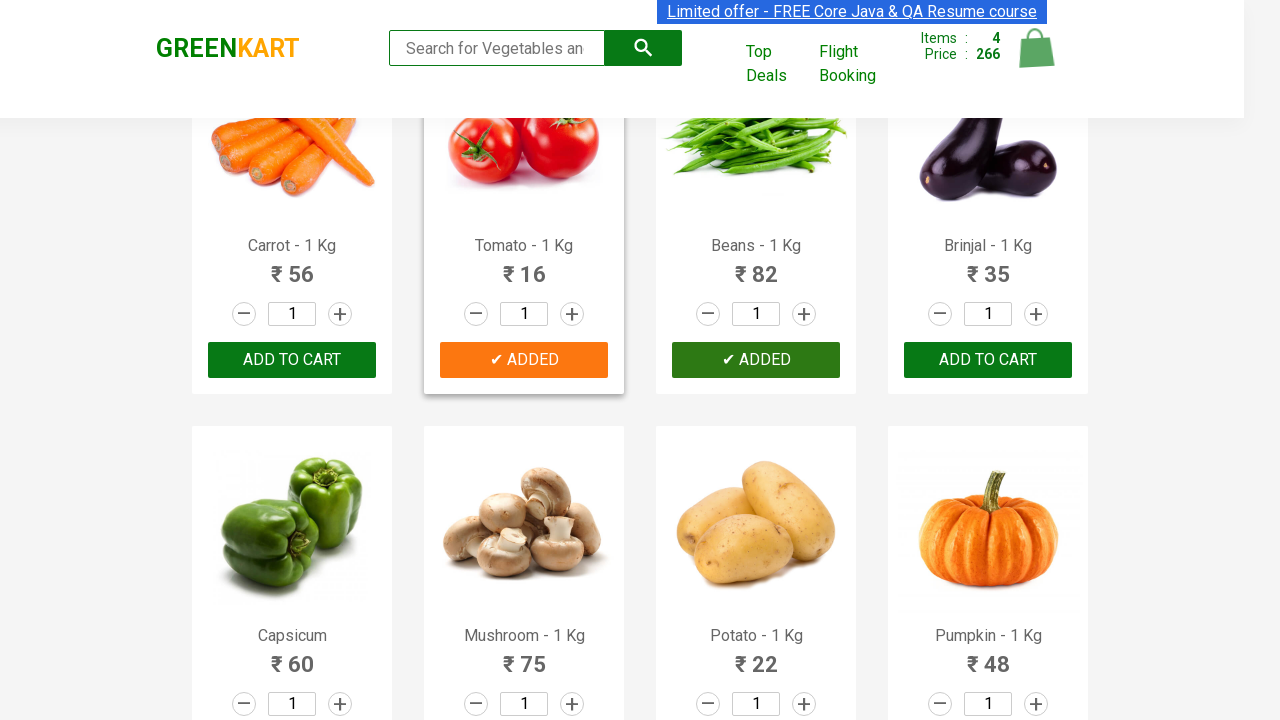

Waited for cart to update
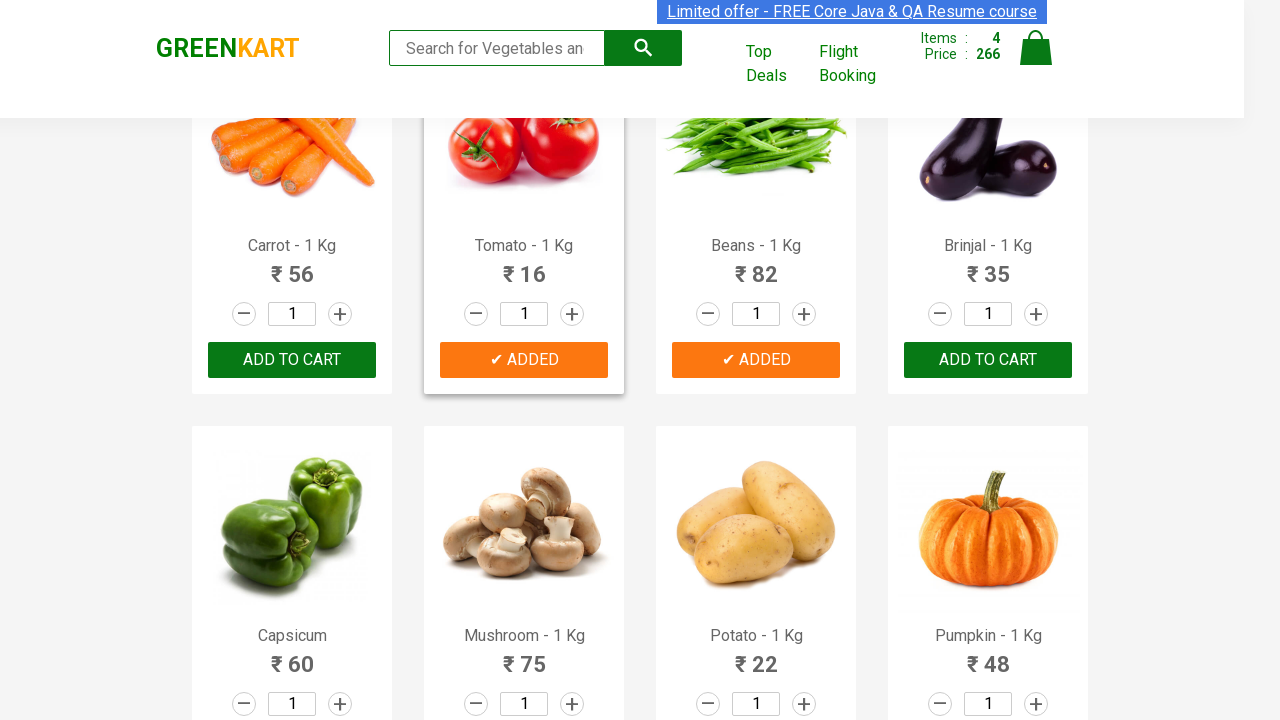

Clicked on cart icon at (1036, 48) on img[alt='Cart']
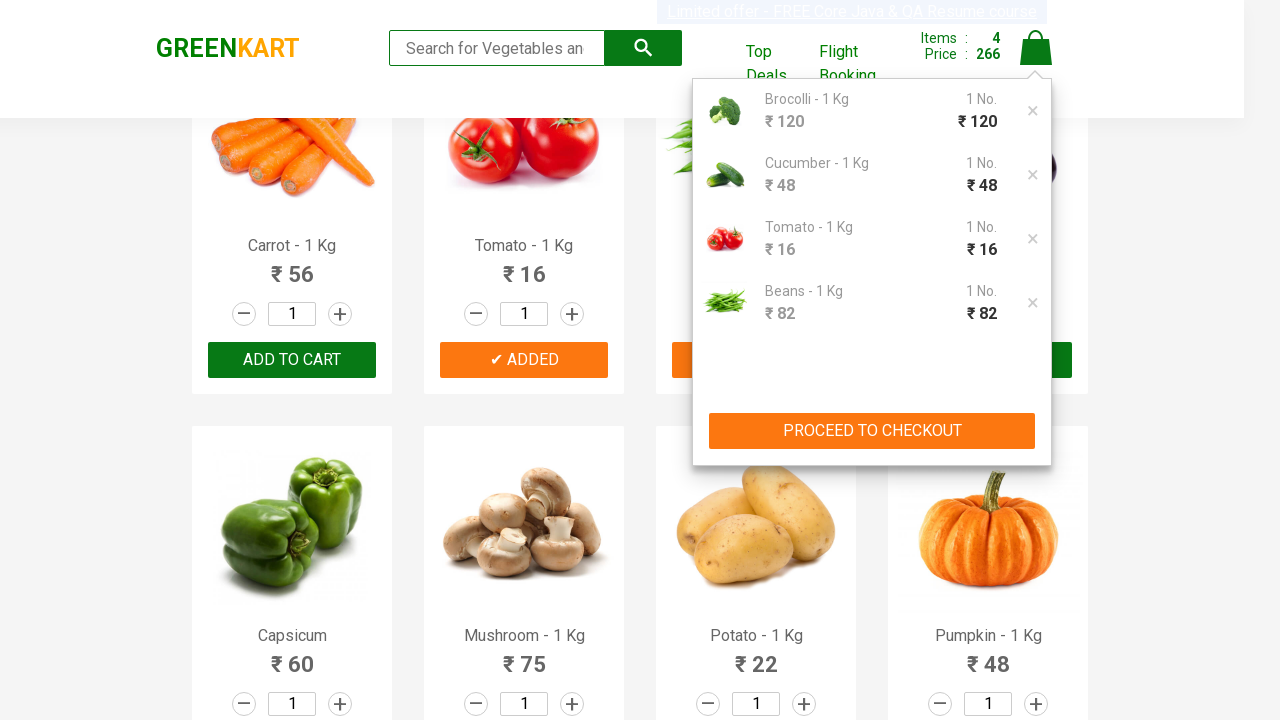

Clicked Proceed to Checkout button at (872, 431) on xpath=//button[contains(text(),'PROCEED TO CHECKOUT')]
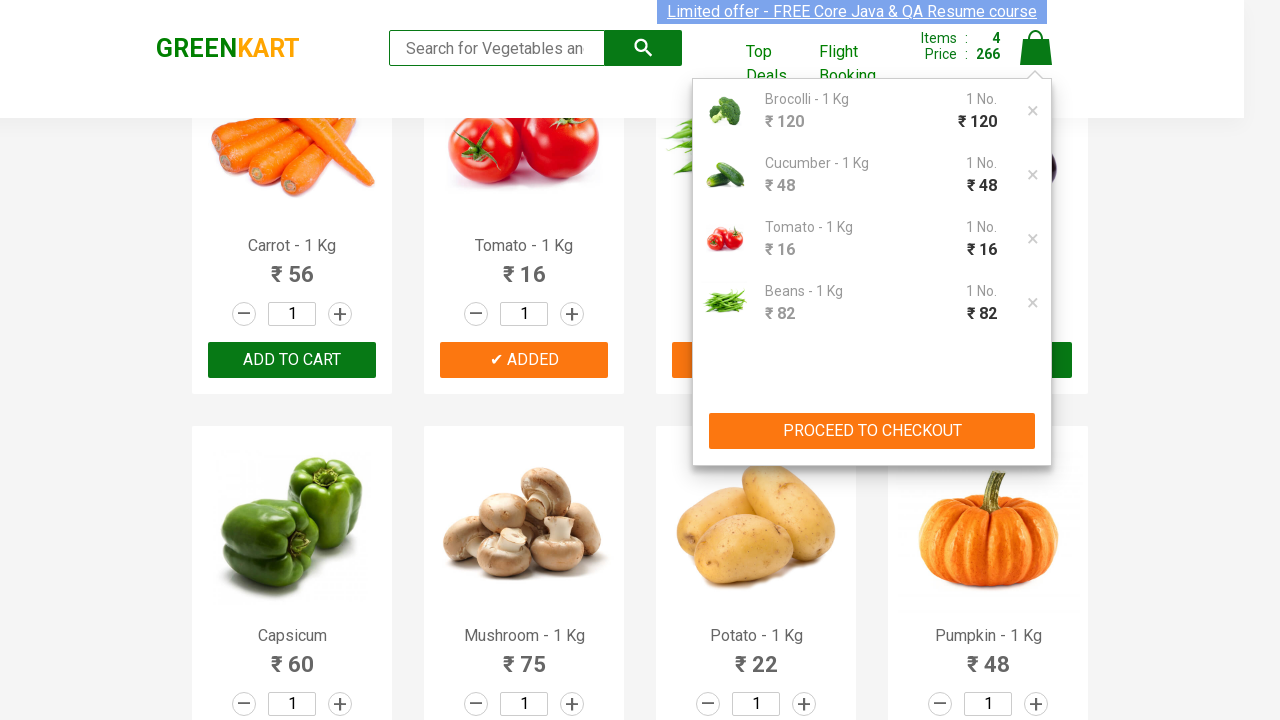

Promo code input field is visible
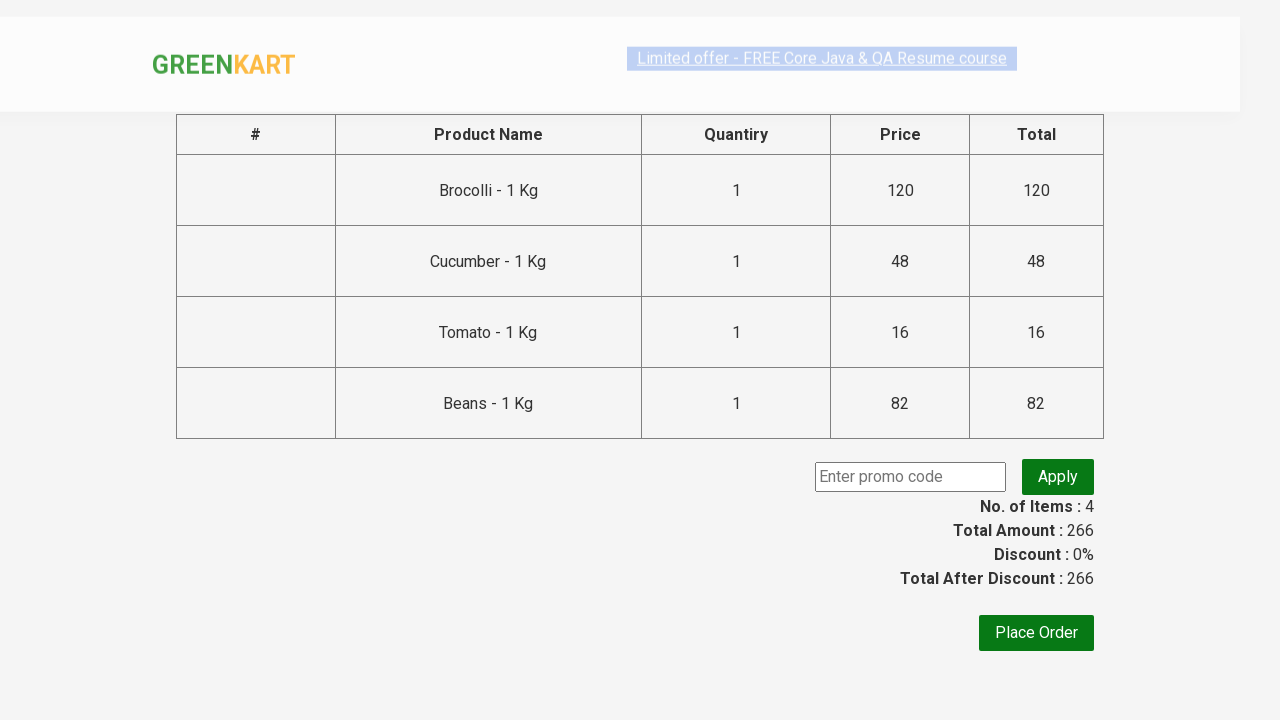

Entered promo code 'rahulshettyacademy' on input.promoCode
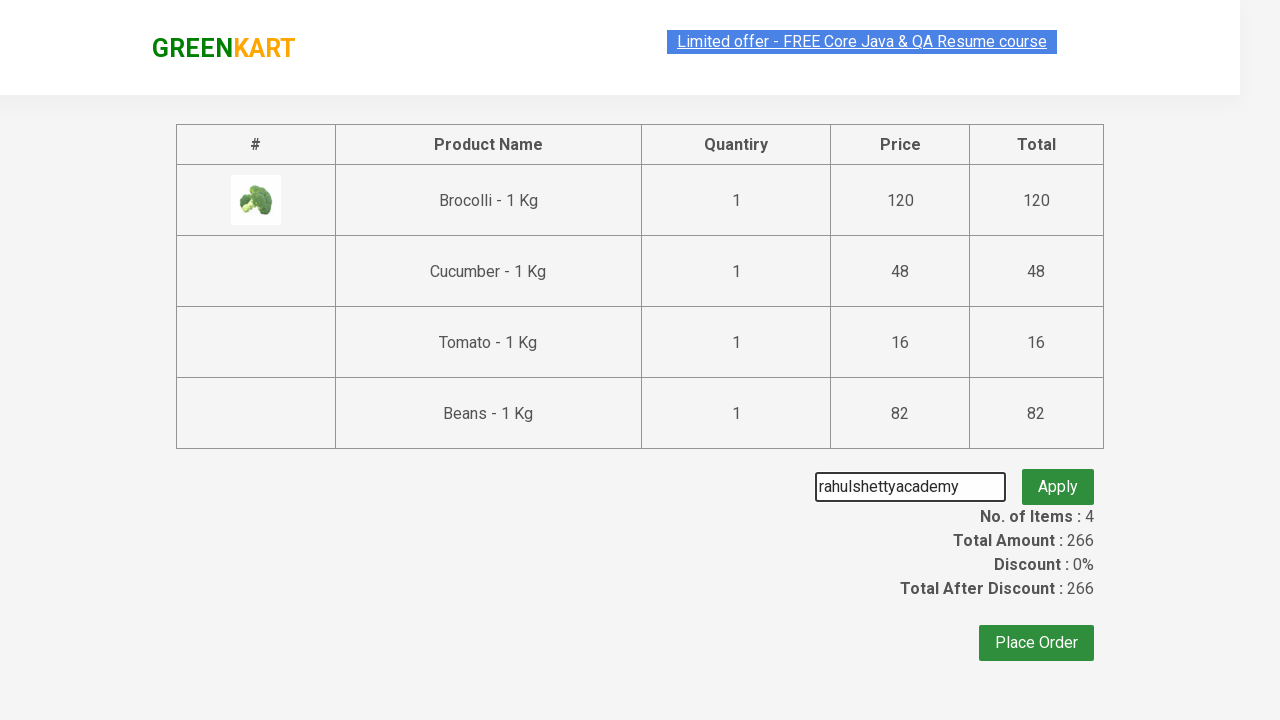

Clicked Apply promo button at (1058, 477) on button.promoBtn
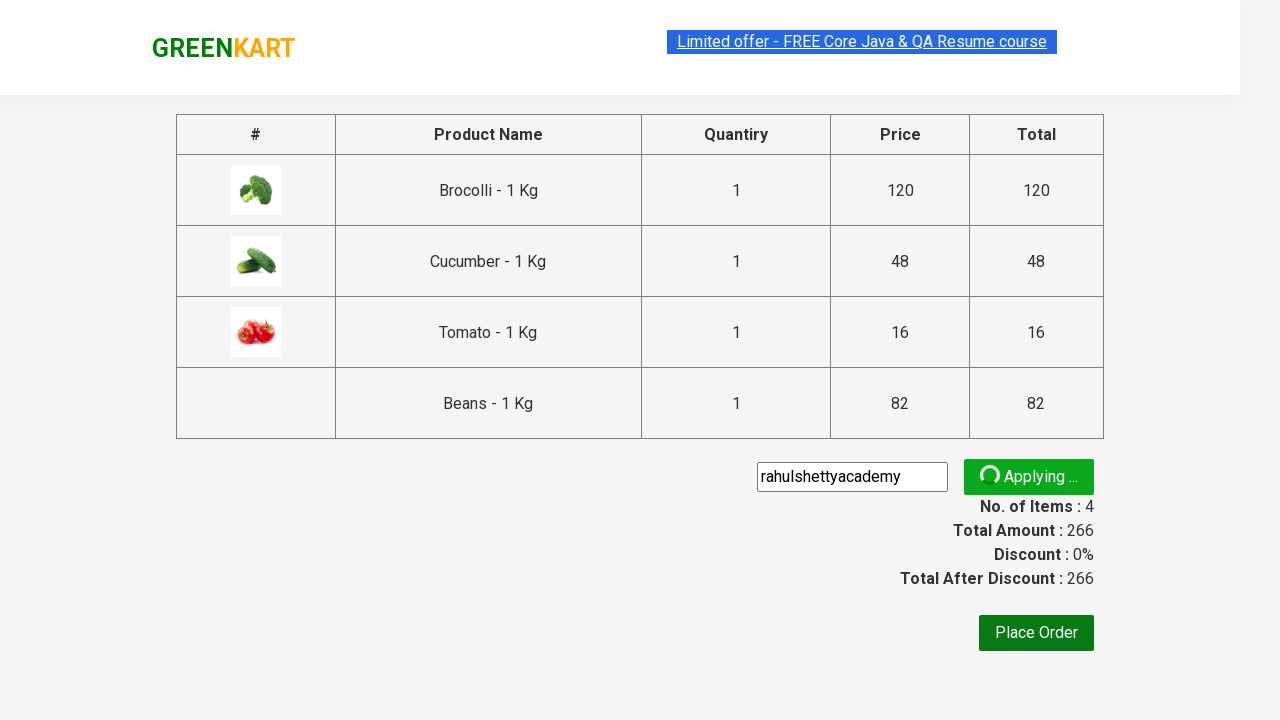

Promo code discount applied successfully
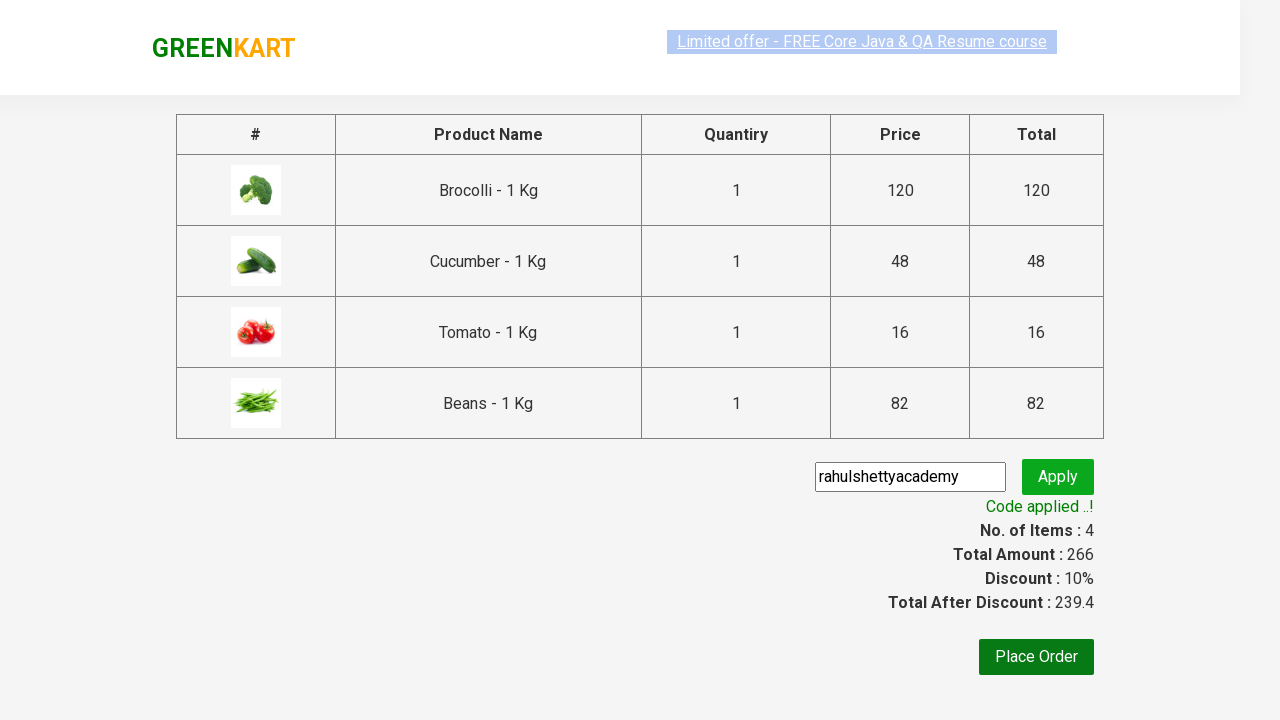

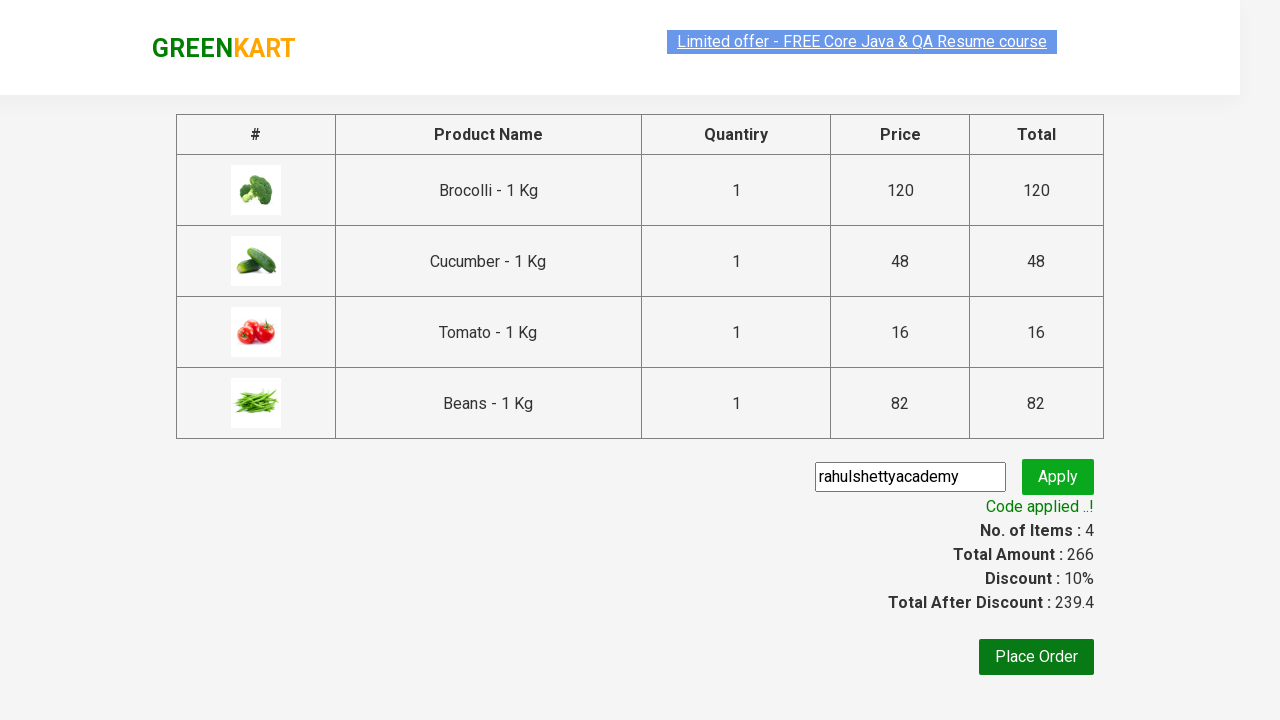